Verifies that the table headers contain the expected column names (Lorem, Ipsum, Dolor, Sit, Amet, Diceret, Action)

Starting URL: https://the-internet.herokuapp.com/challenging_dom

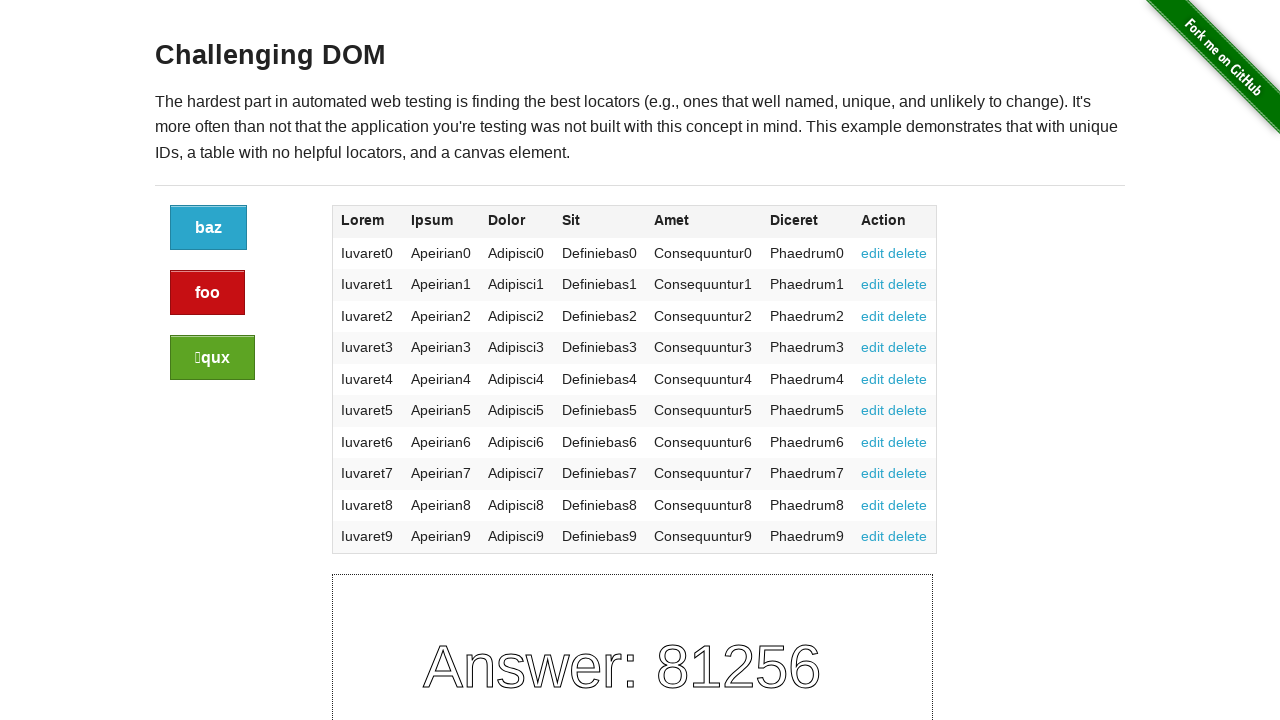

Navigated to the-internet.herokuapp.com/challenging_dom
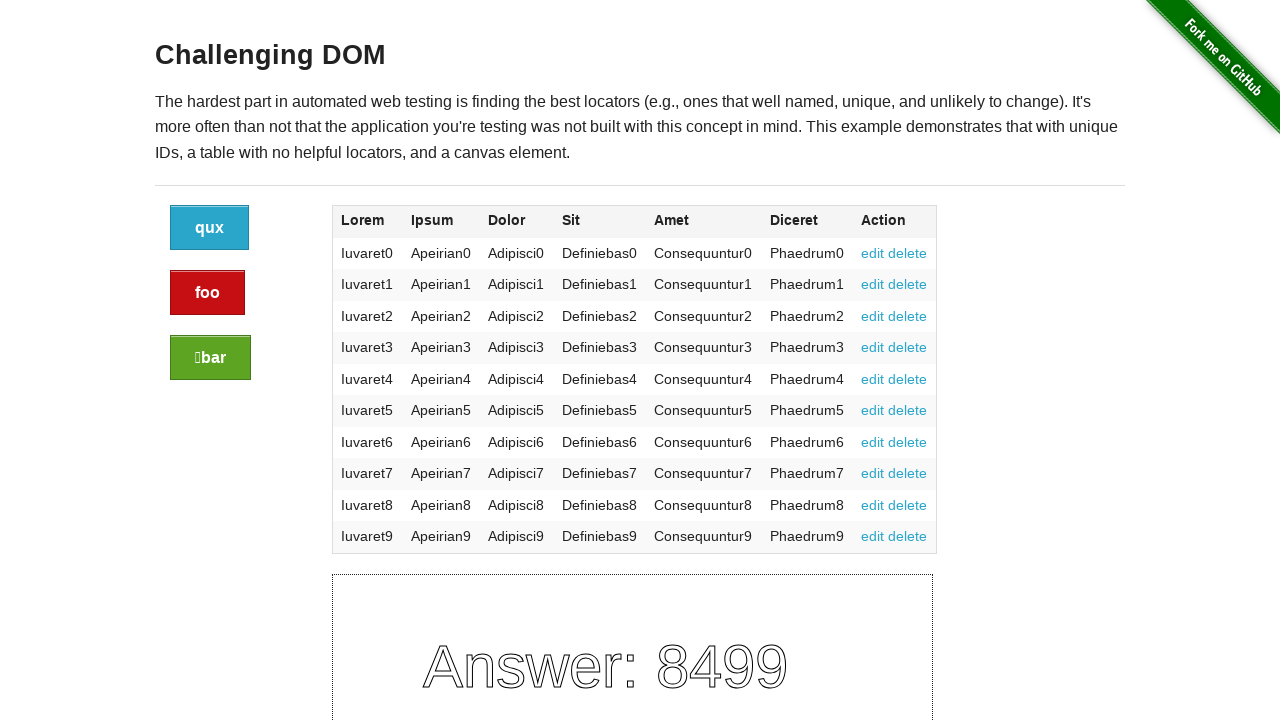

Located all table header elements
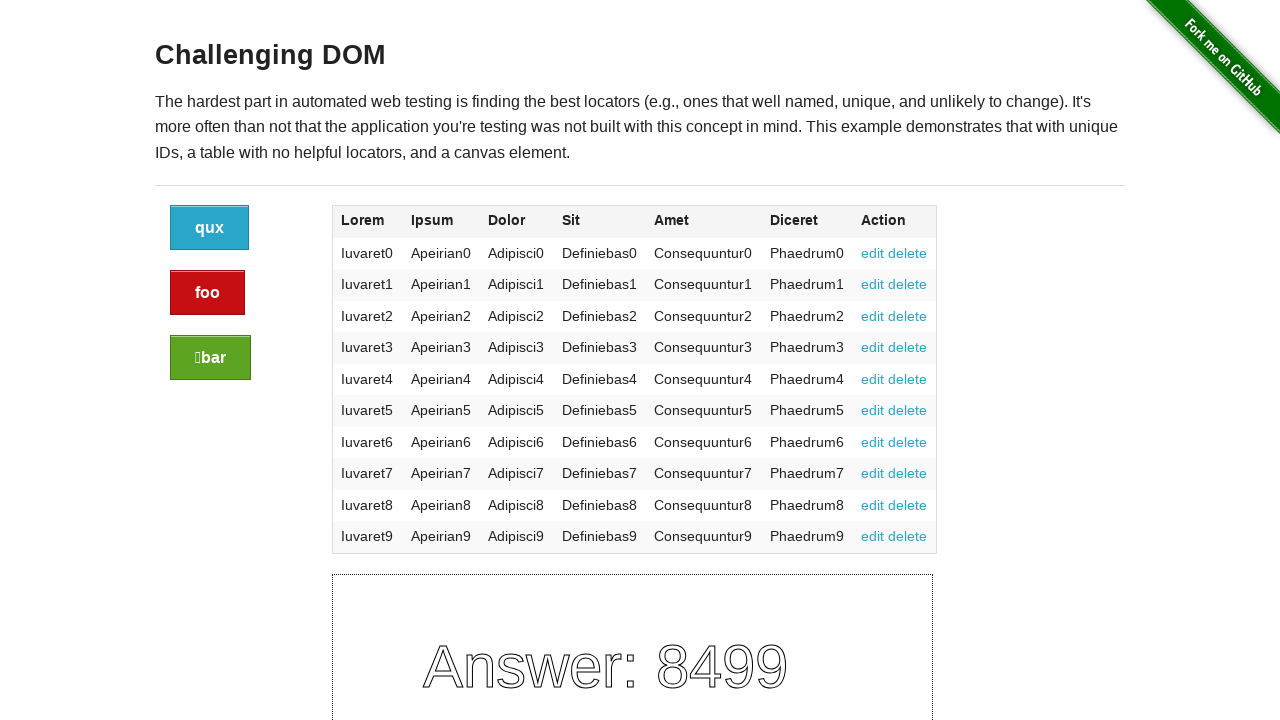

Extracted text from table headers: ['Lorem', 'Ipsum', 'Dolor', 'Sit', 'Amet', 'Diceret', 'Action']
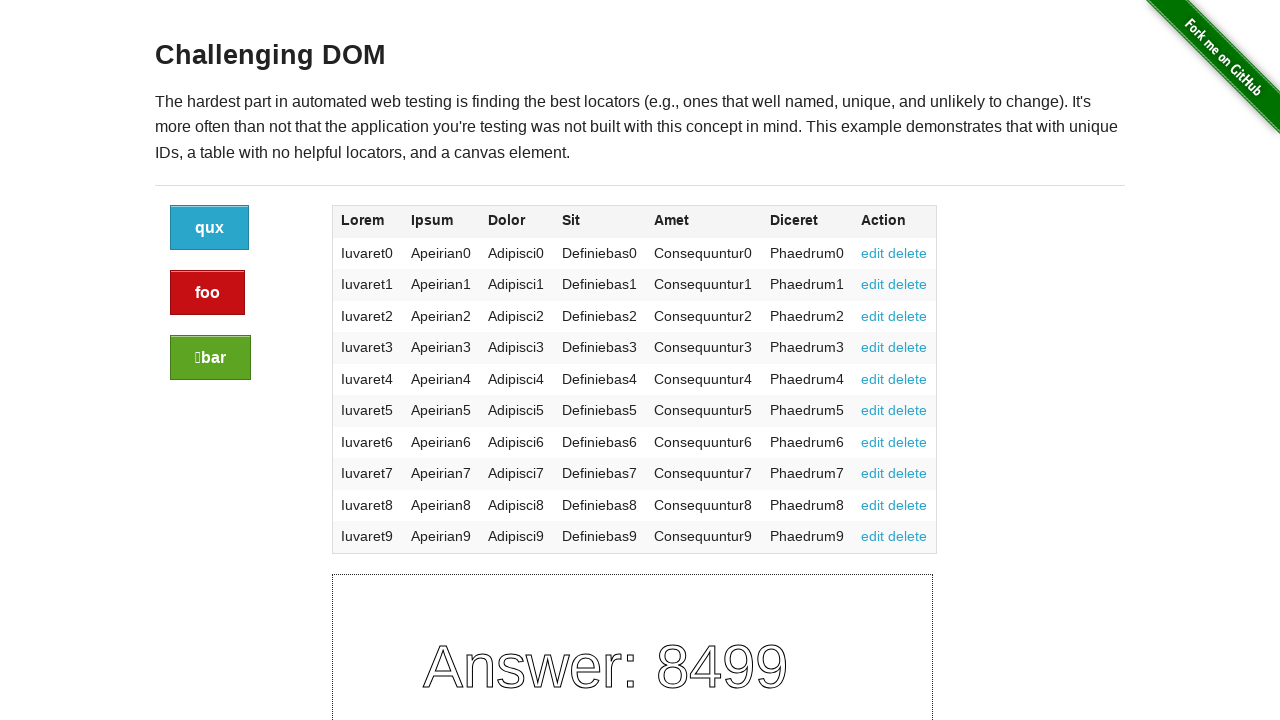

Verified table headers match expected column names (Lorem, Ipsum, Dolor, Sit, Amet, Diceret, Action)
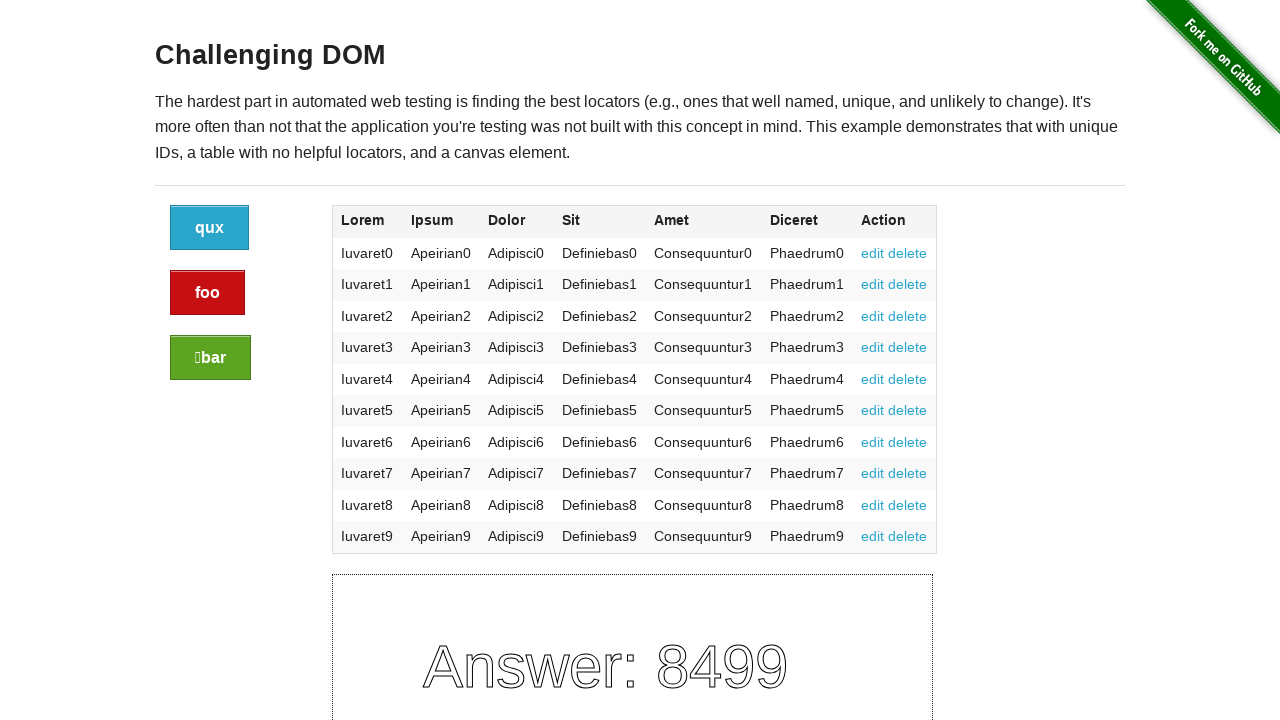

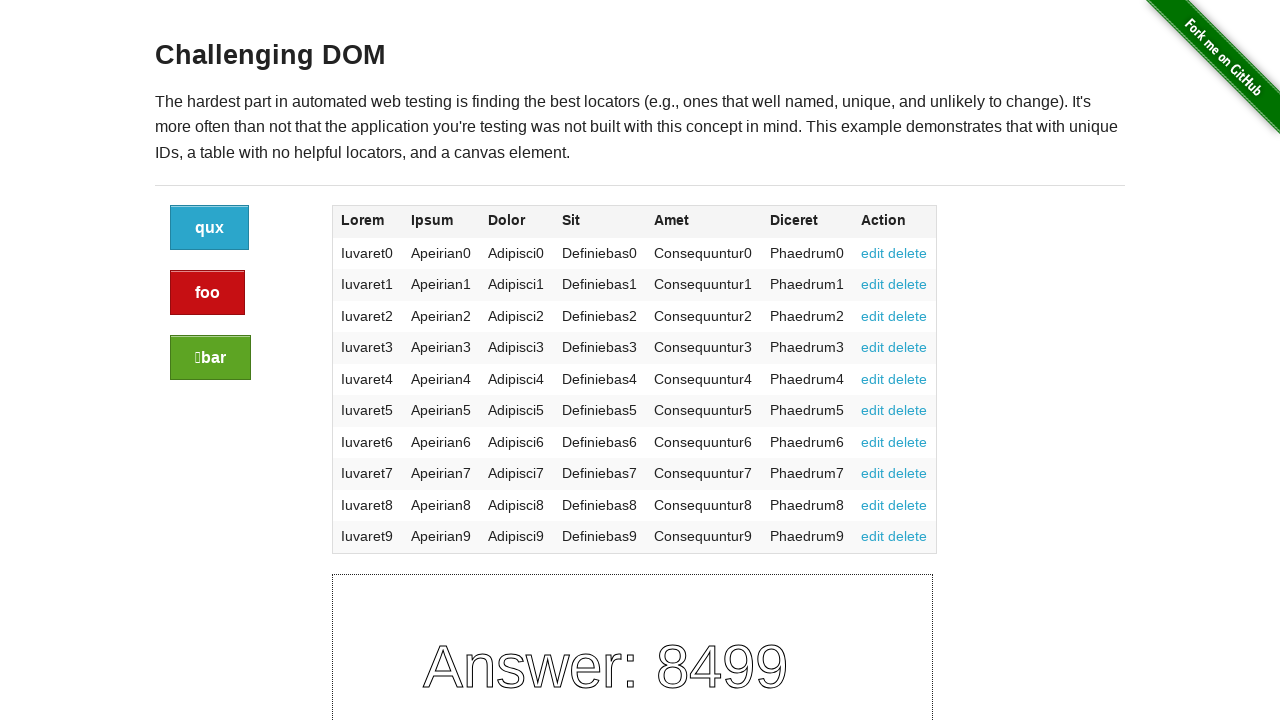